Tests login form validation with only username by entering username, clearing password field, and verifying the "Password is required" error message appears

Starting URL: https://www.saucedemo.com/

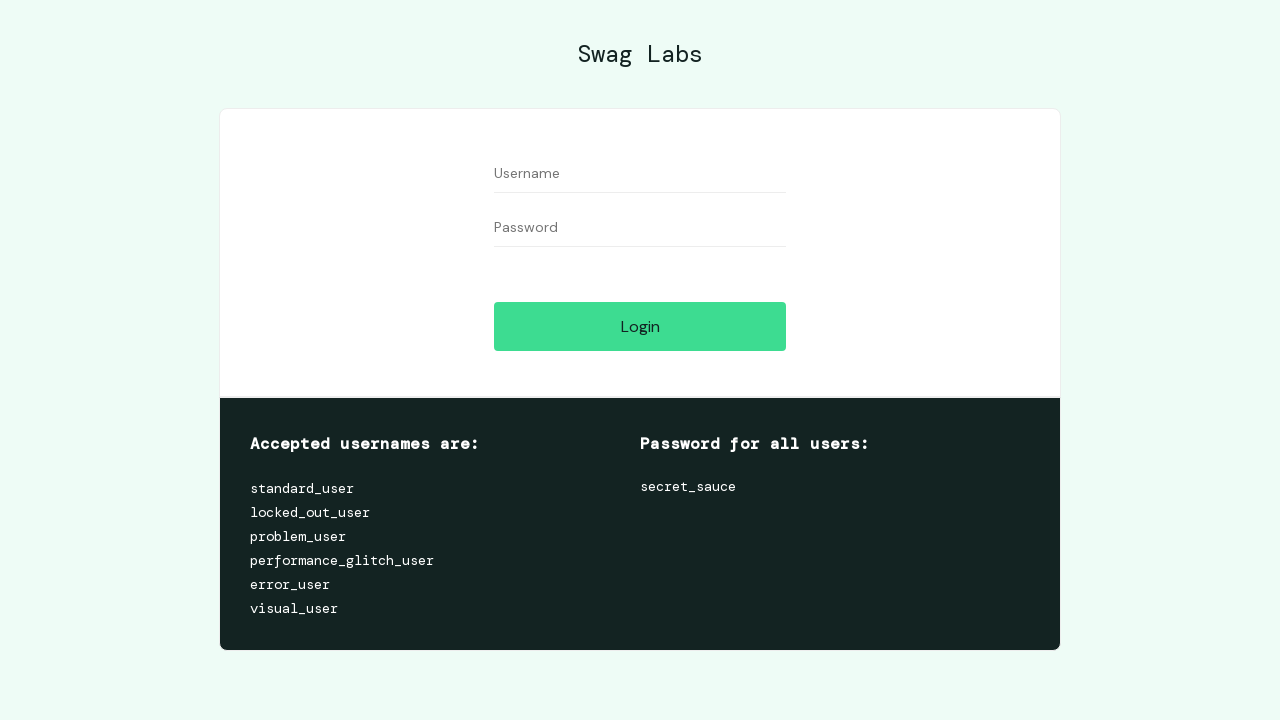

Filled username field with 'standard_user' on #user-name
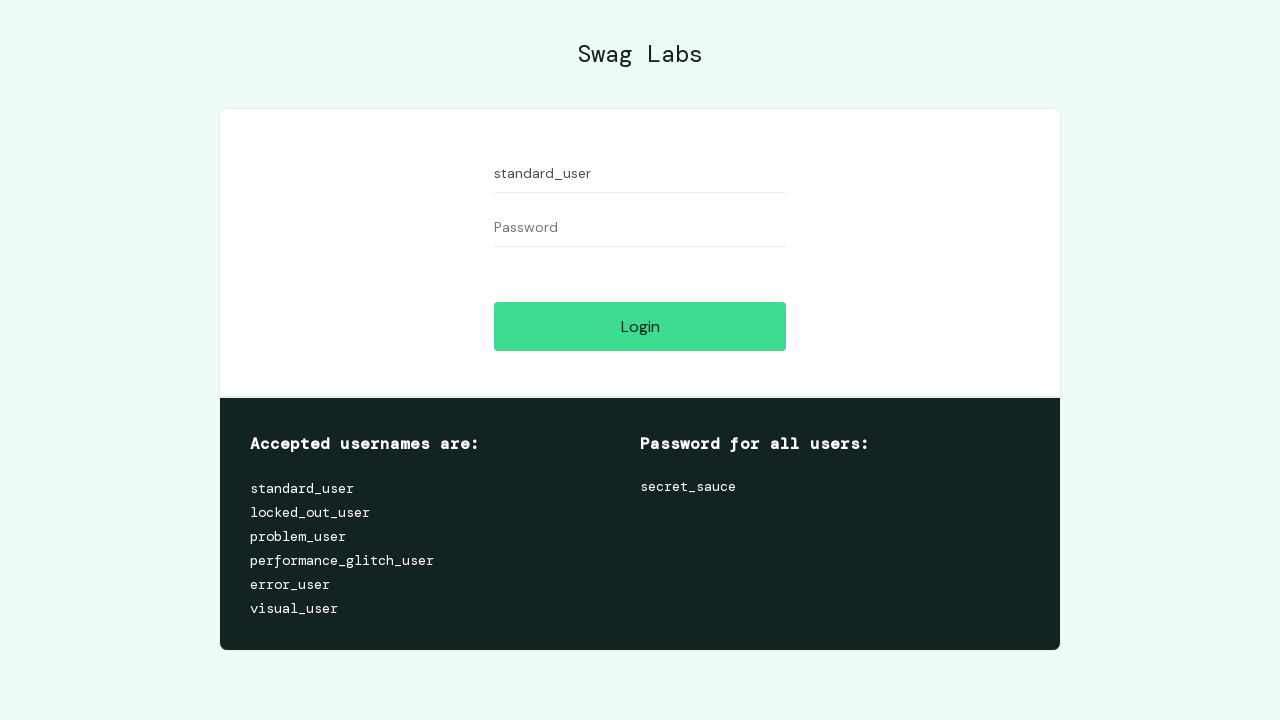

Filled password field with 'somepassword' on #password
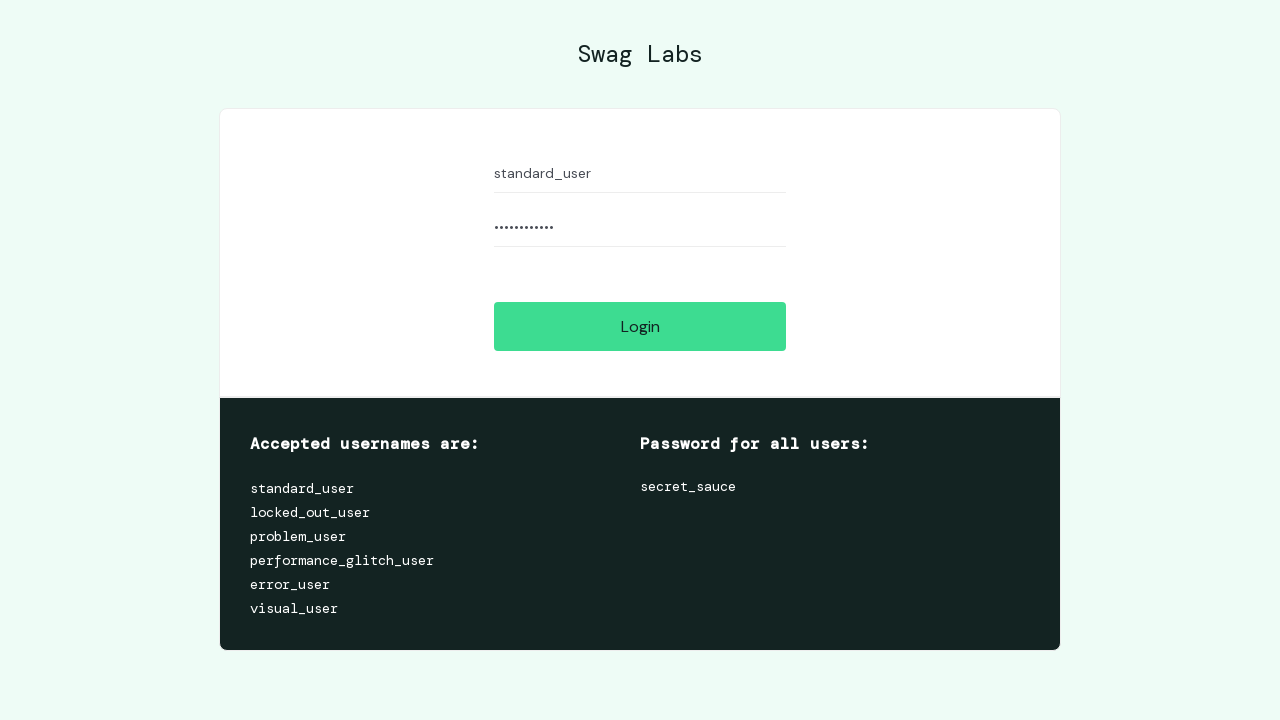

Cleared password field on #password
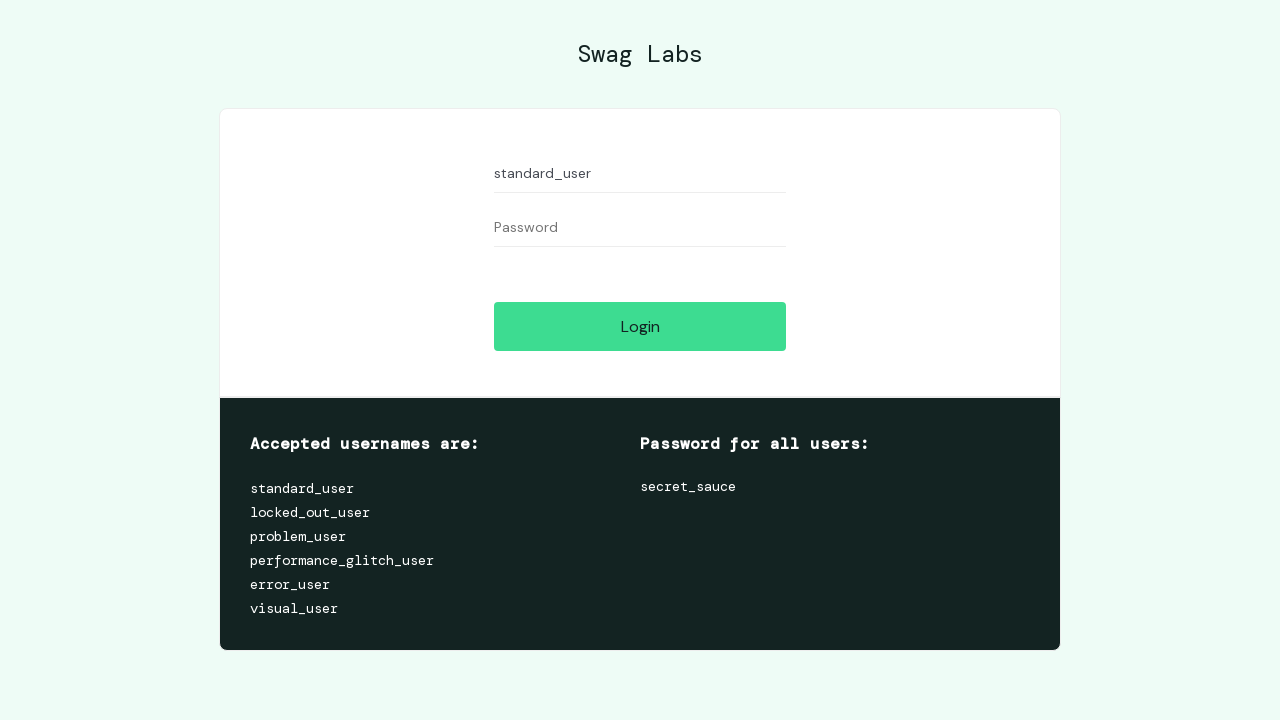

Clicked login button at (640, 326) on #login-button
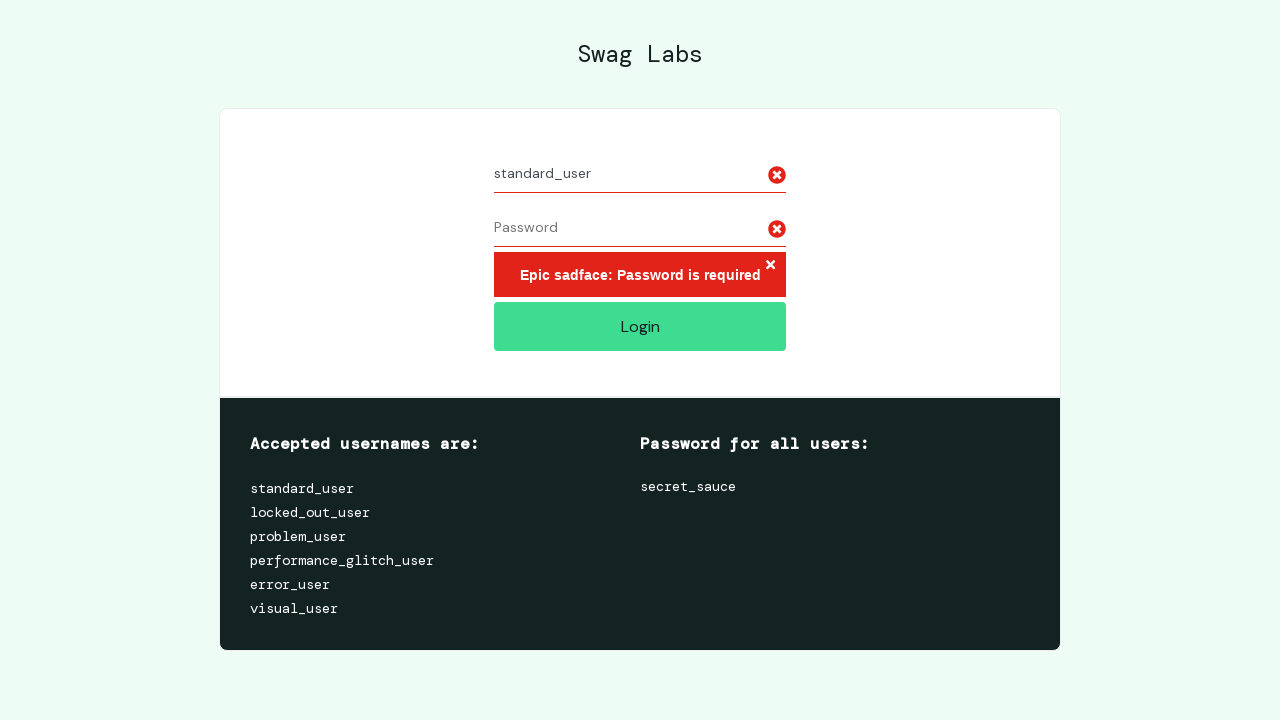

Error message element loaded
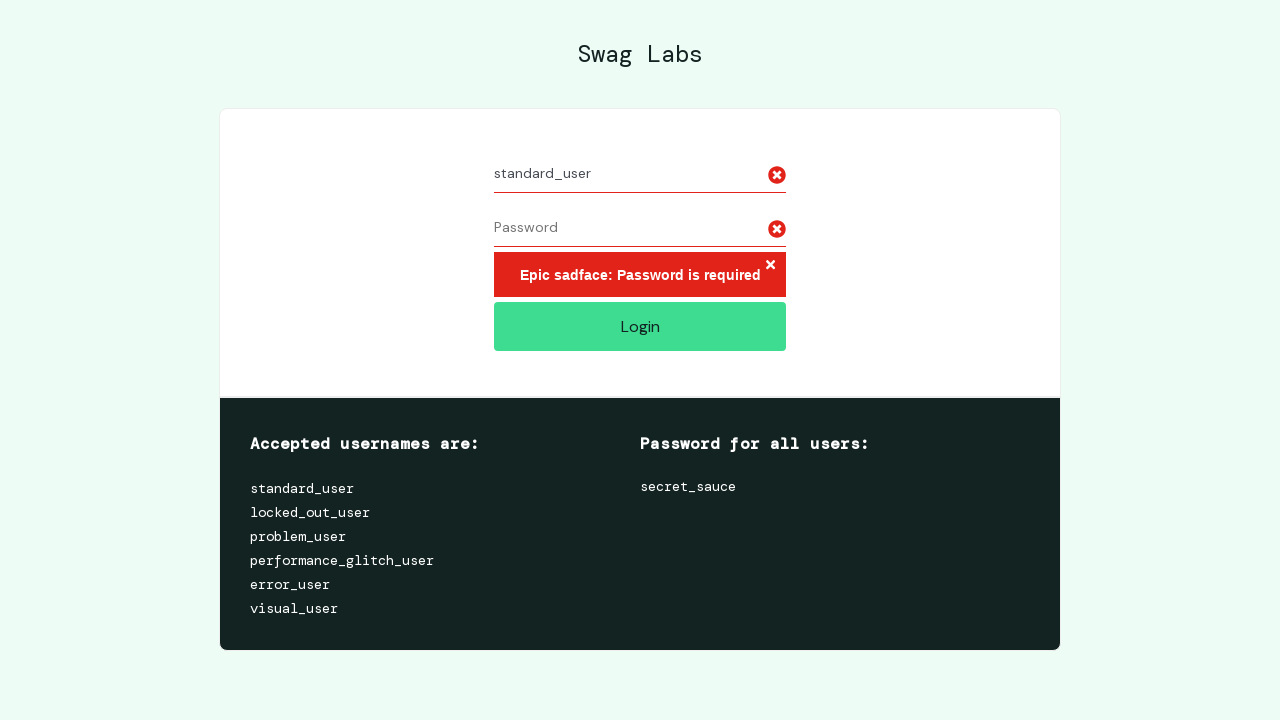

Located error message element
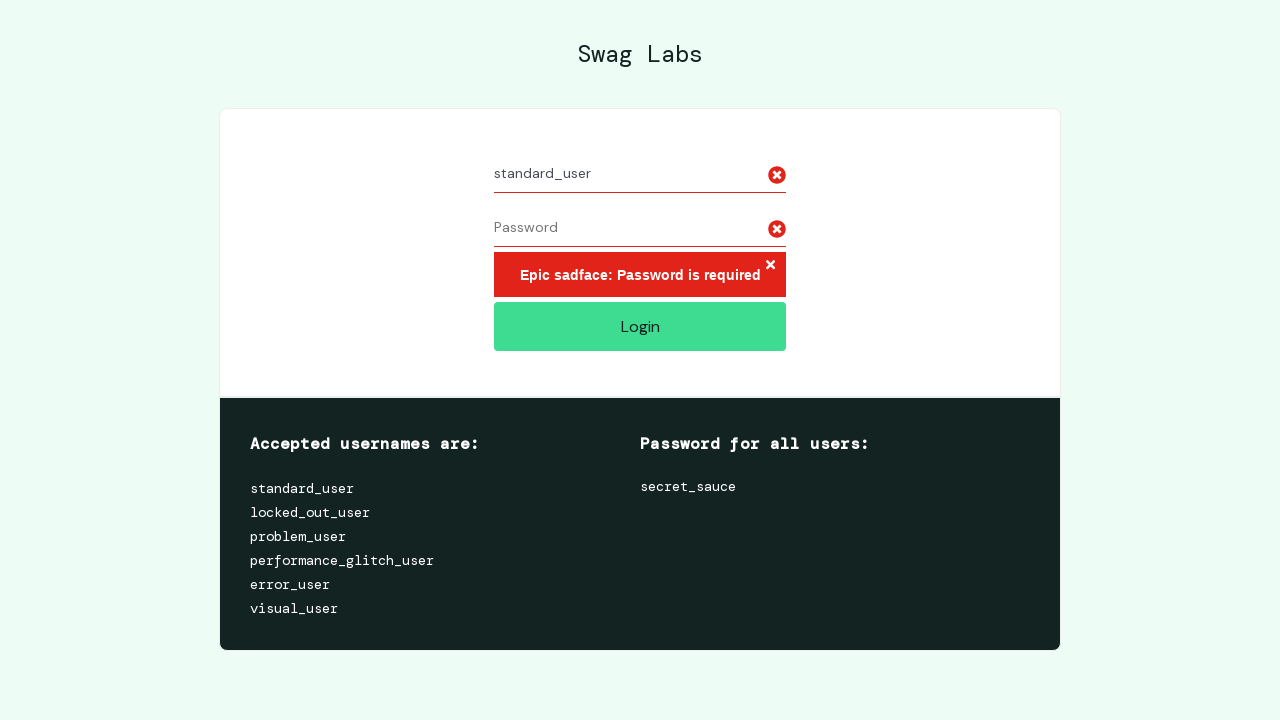

Verified 'Password is required' error message is displayed
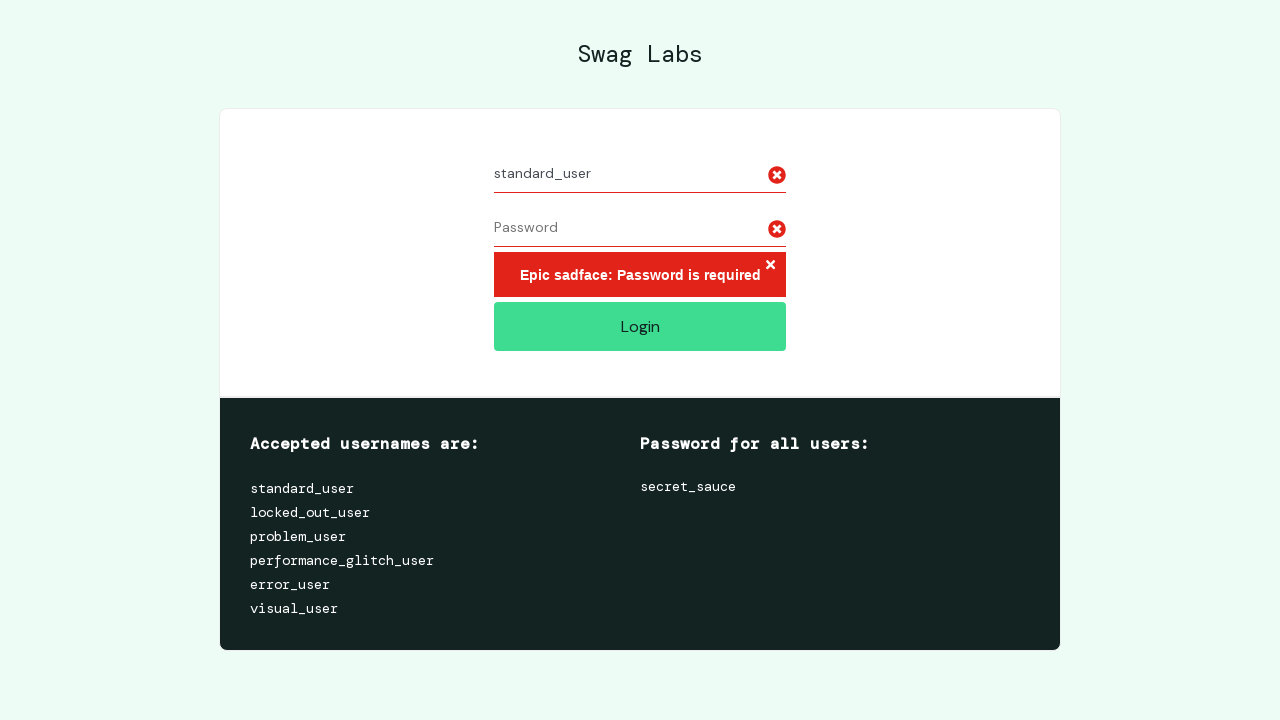

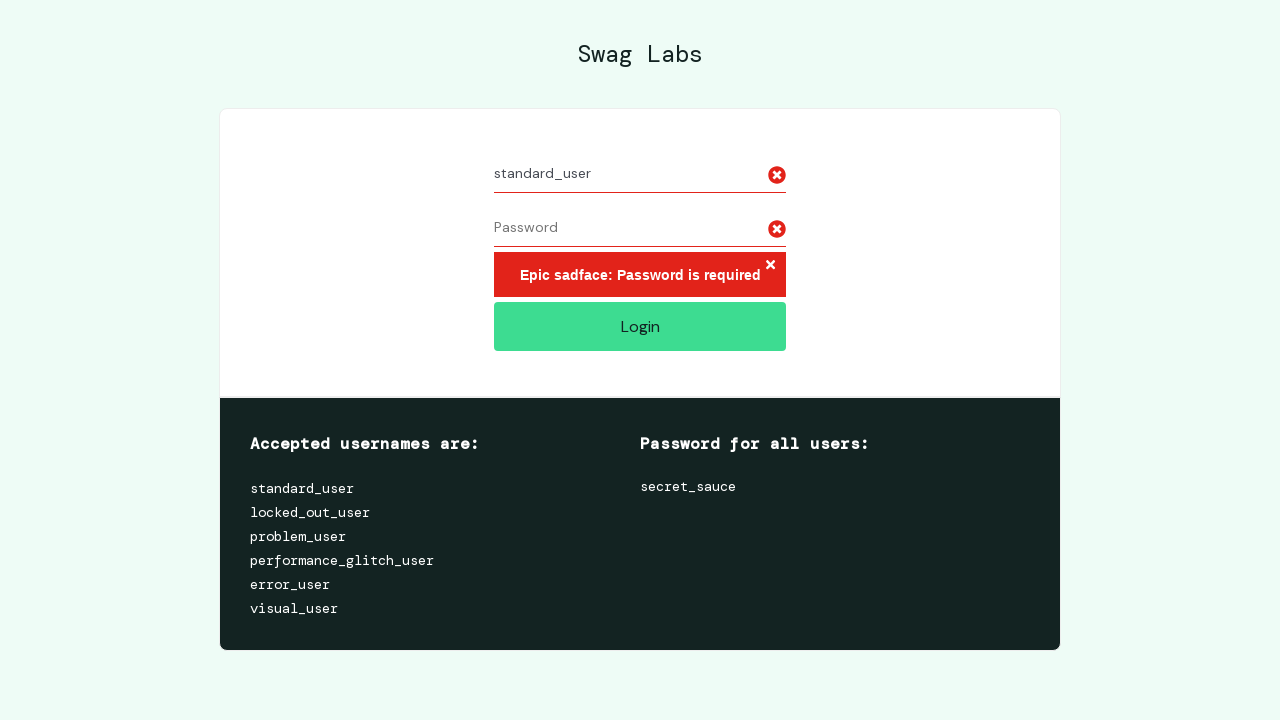